Tests navigation to the registration page by clicking the registration button and verifying the URL changes to the registration page

Starting URL: https://qa.koel.app/

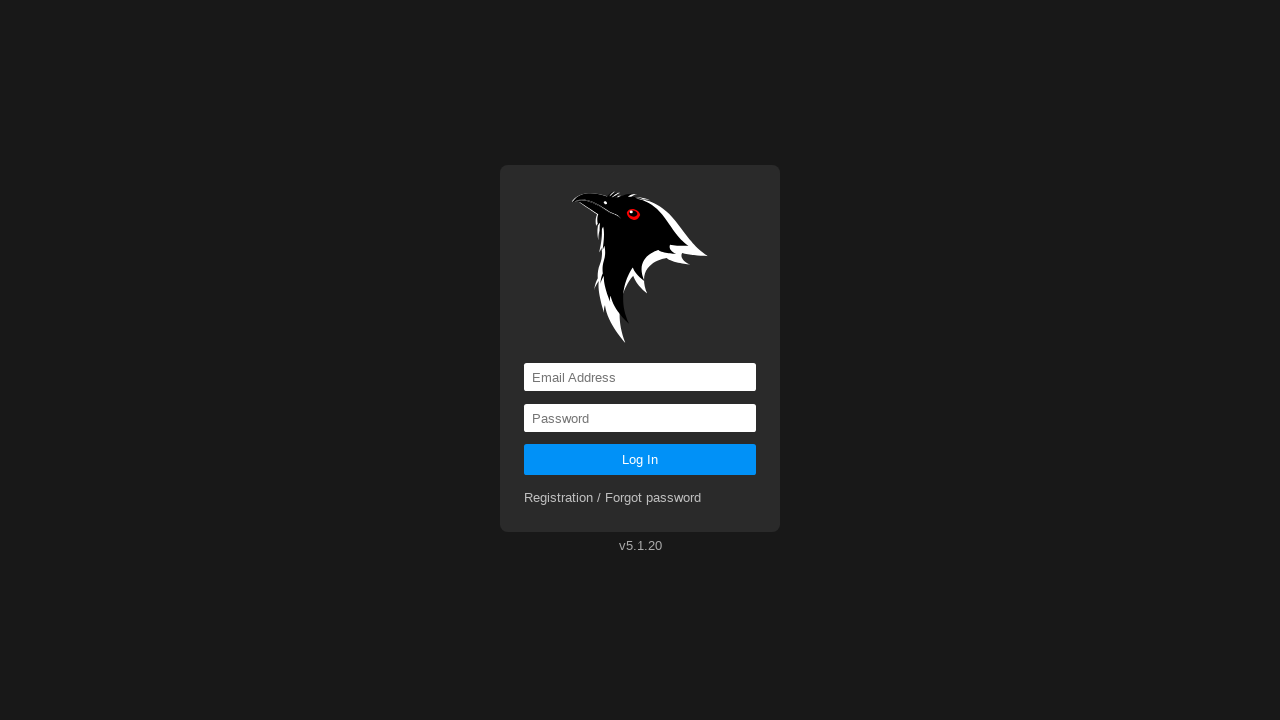

Clicked registration button/link at (613, 498) on #app > div > div > form > div:nth-child(5) > a
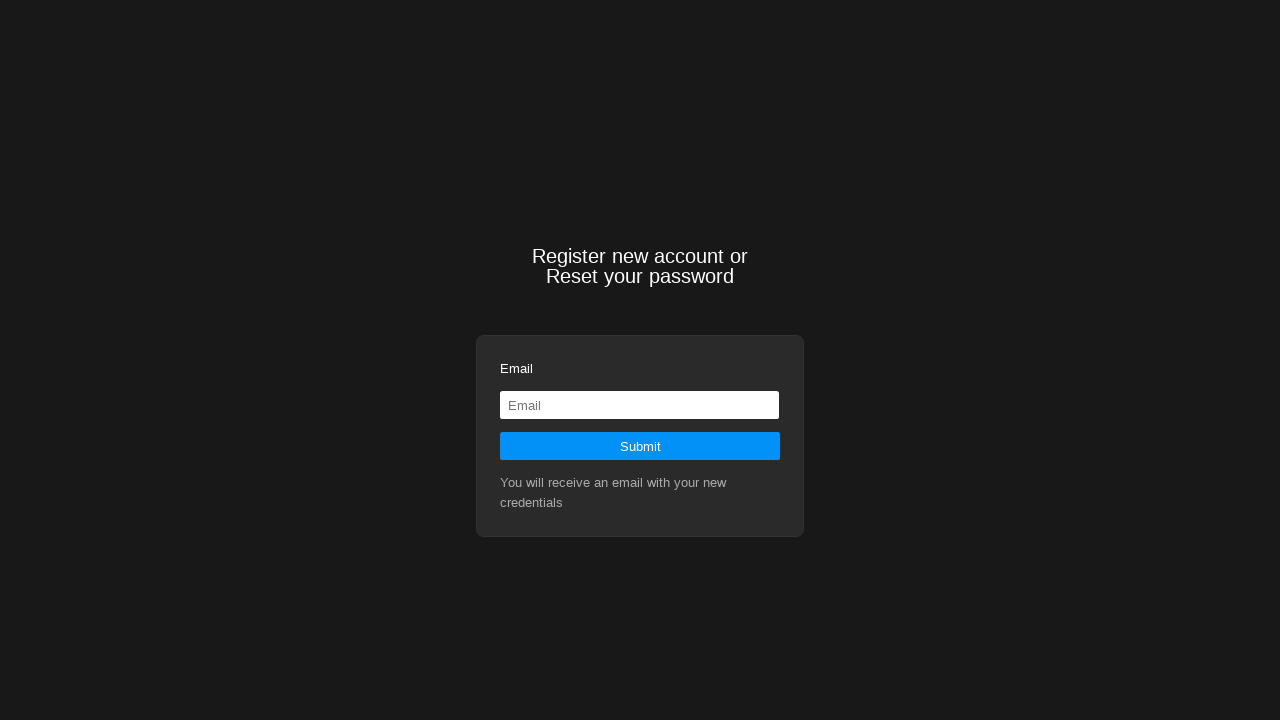

Navigation to registration page completed - URL changed to https://qa.koel.app/registration
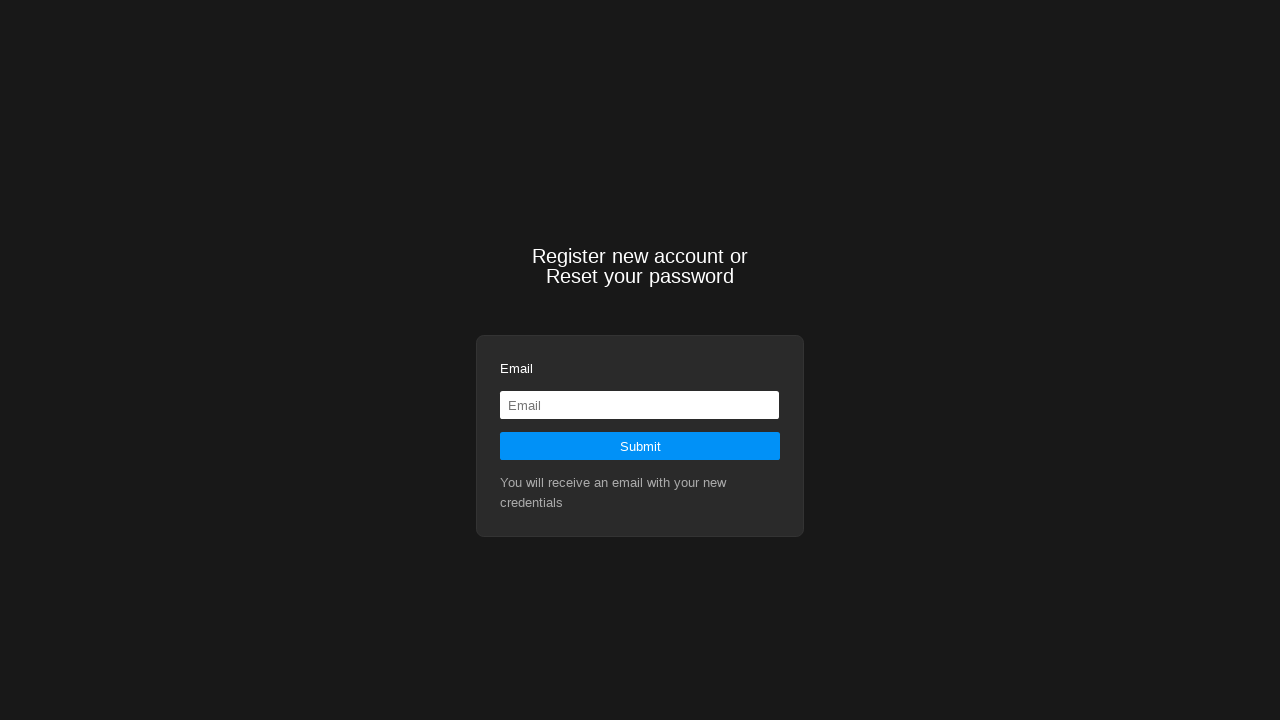

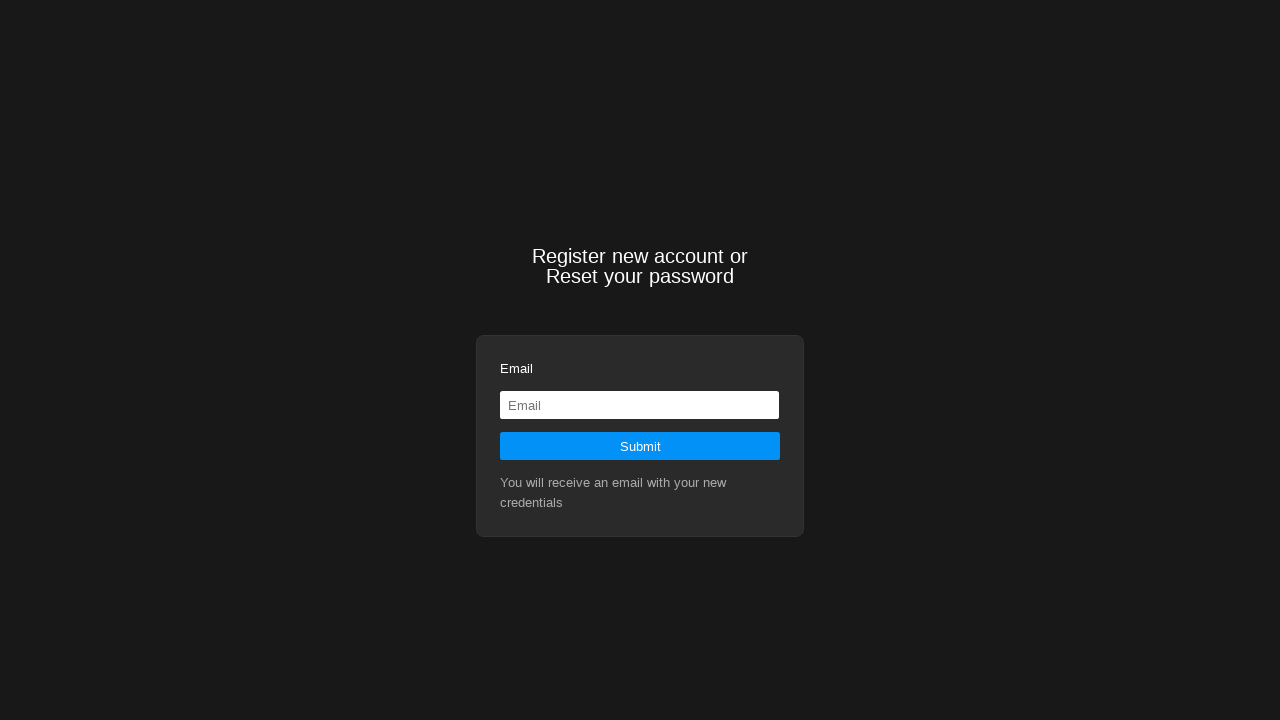